Tests nested frame navigation by switching between frames and accessing content within them

Starting URL: https://the-internet.herokuapp.com/

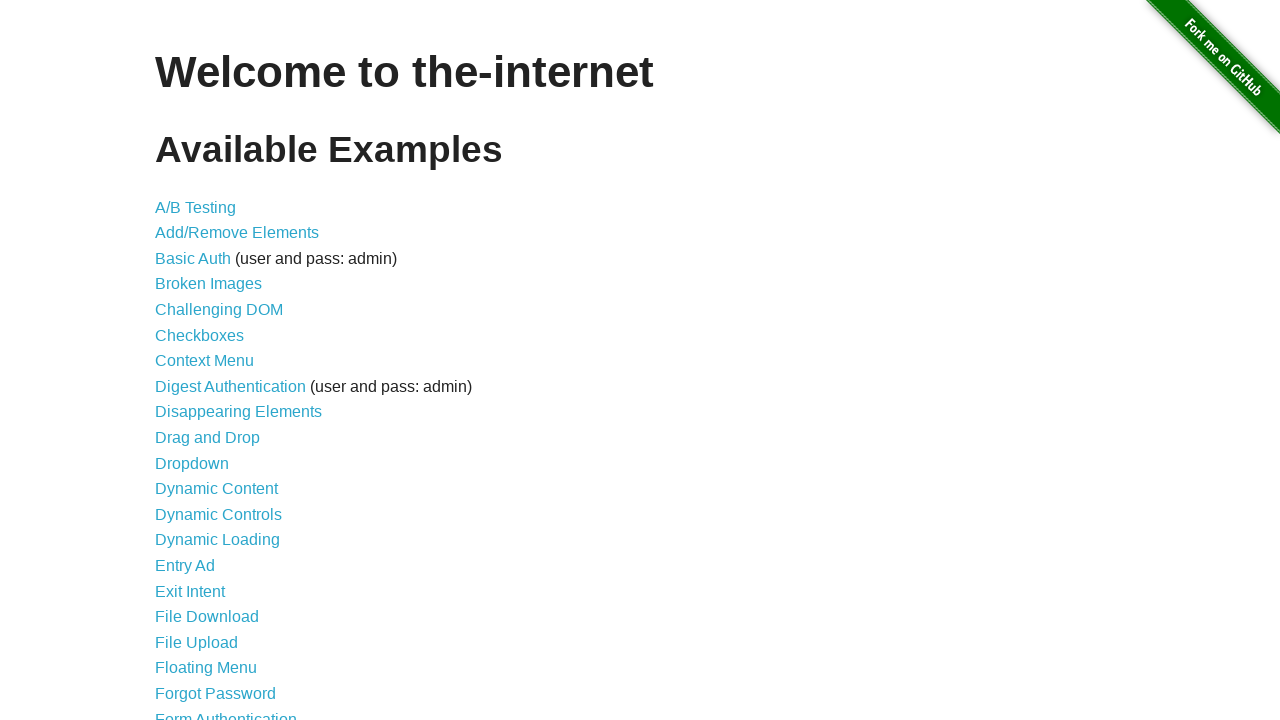

Clicked on Frames link at (182, 361) on a:has-text('Frames')
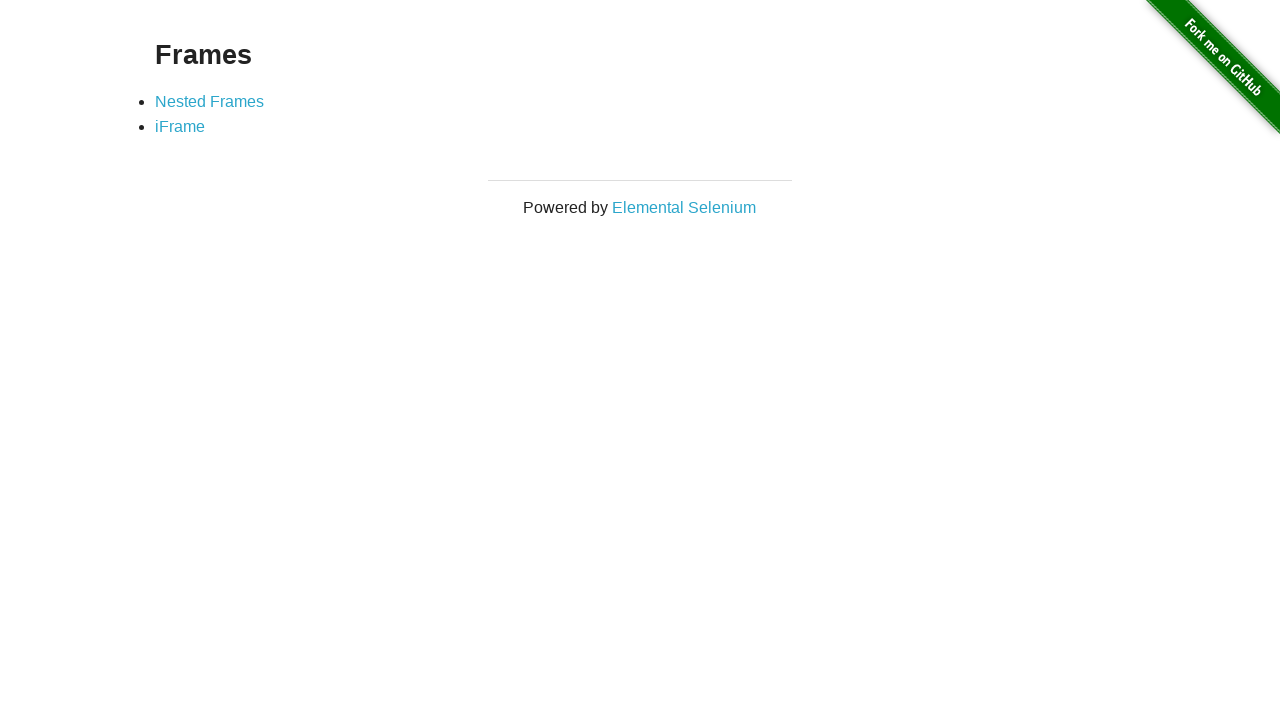

Clicked on Nested Frames link at (210, 101) on a:has-text('Nested Frames')
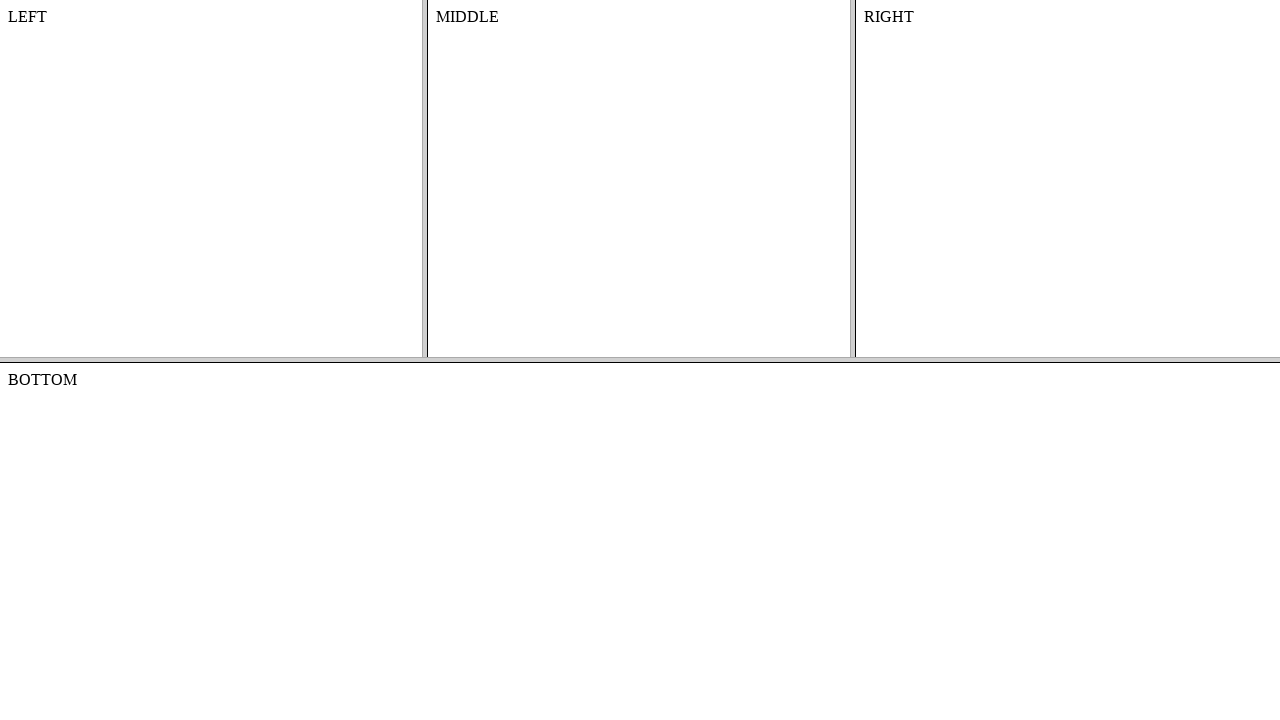

Switched to top frame
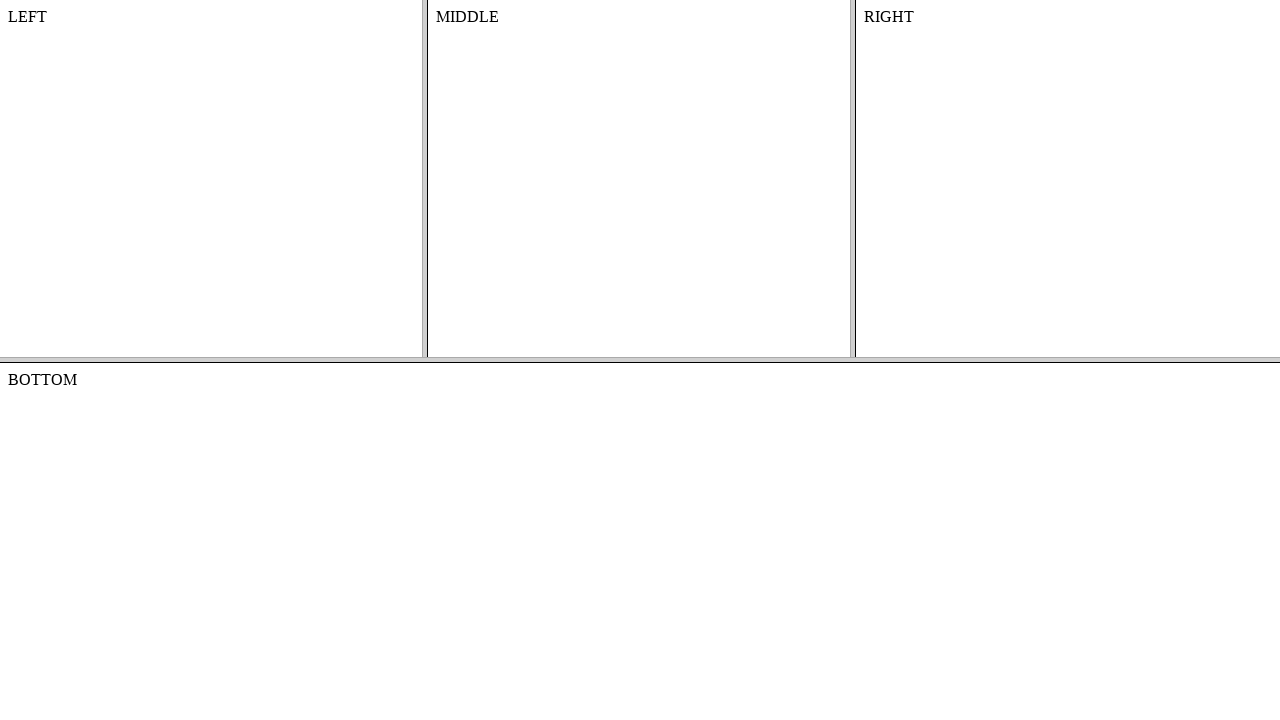

Switched to middle frame within top frame
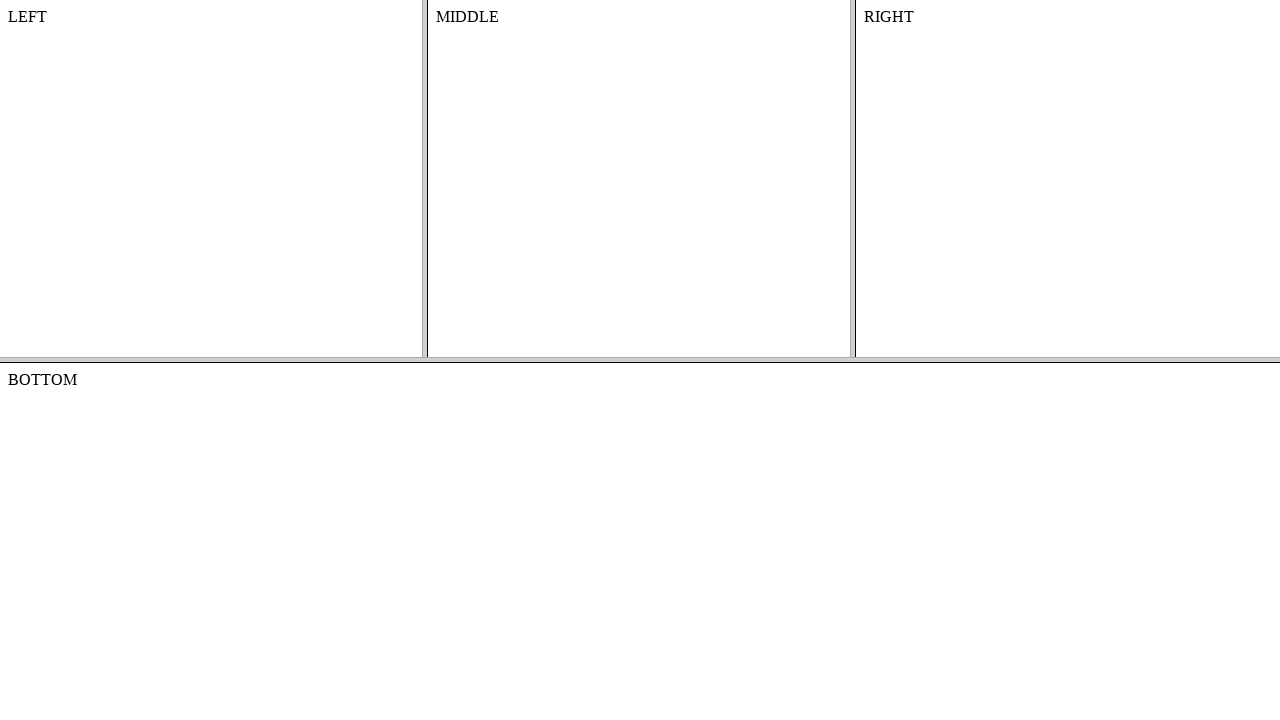

Retrieved text from middle frame: 'MIDDLE'
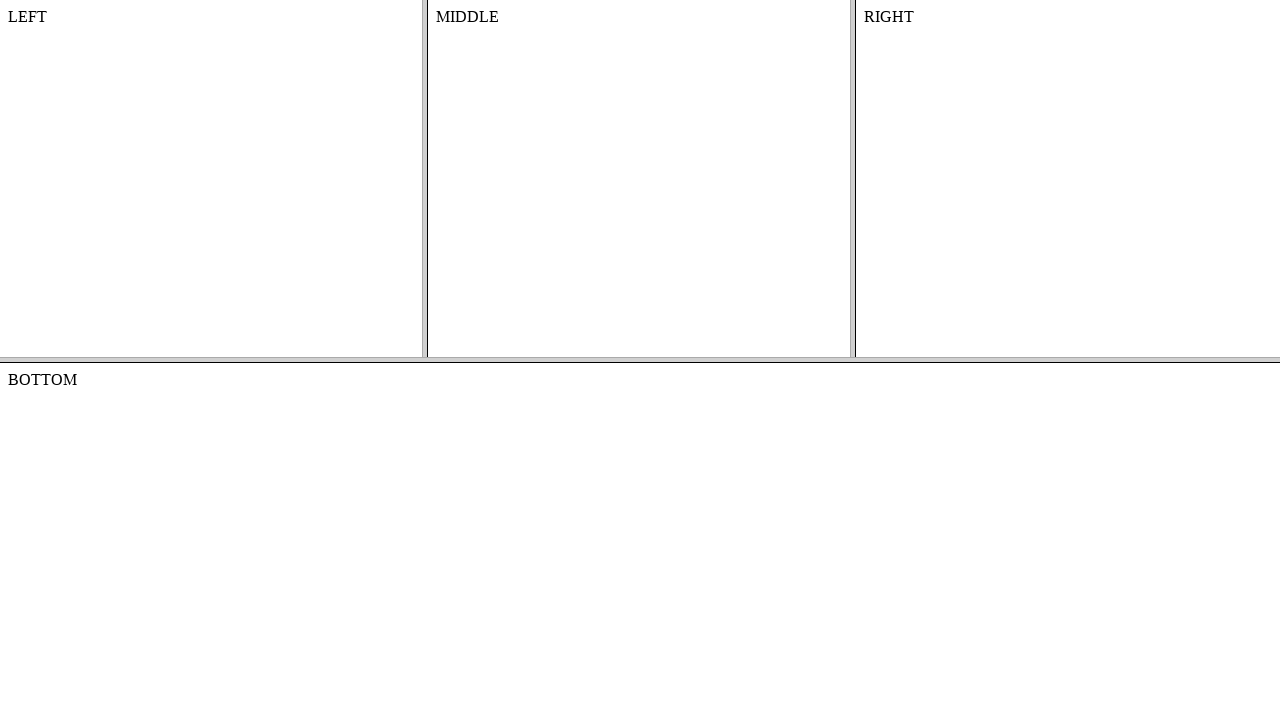

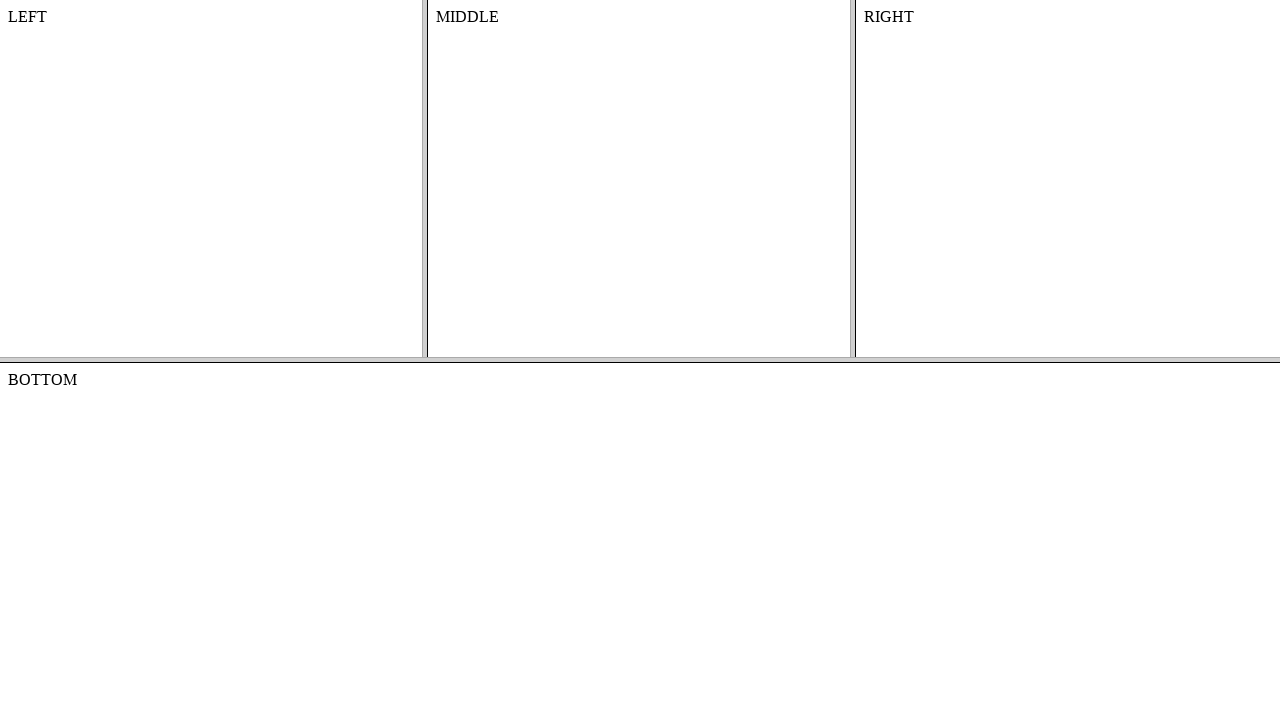